Tests multiple window handling by clicking a link that opens a new window, switching between windows, and verifying content in both windows

Starting URL: https://the-internet.herokuapp.com/

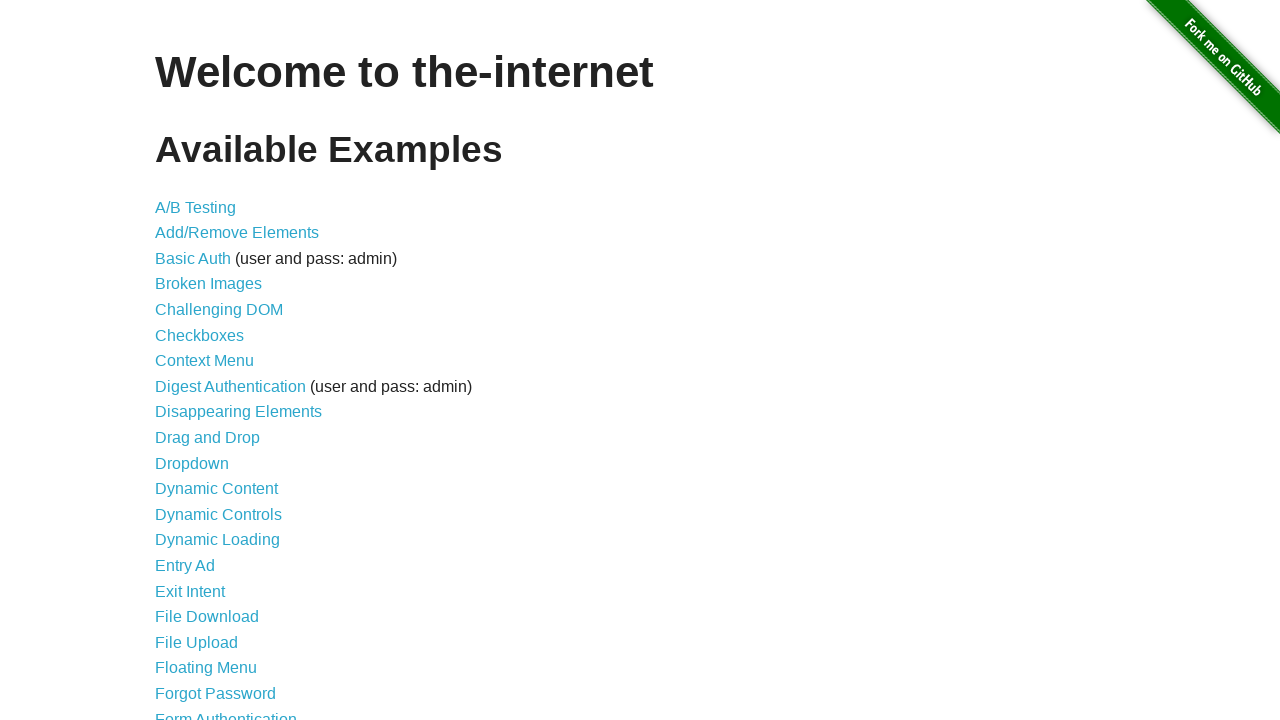

Clicked on Multiple Windows link at (218, 369) on text=Multiple Windows
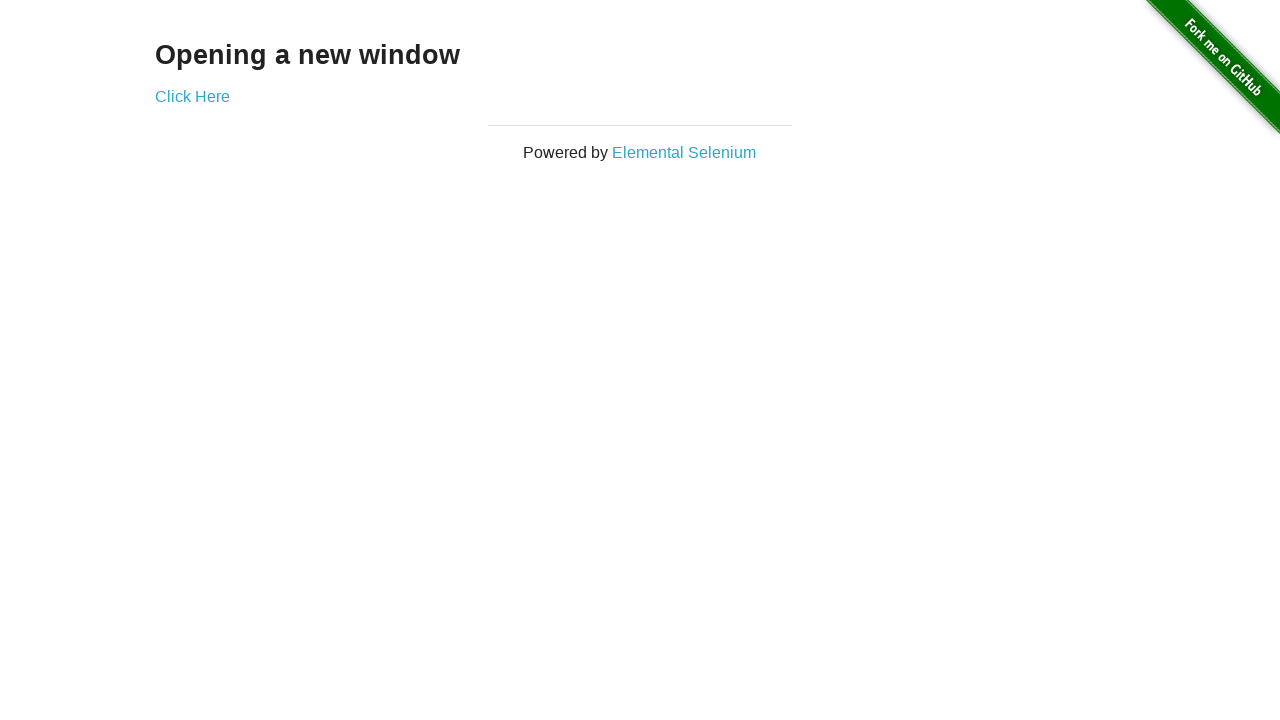

Clicked on 'Click Here' link to open new window at (192, 96) on text=Click Here
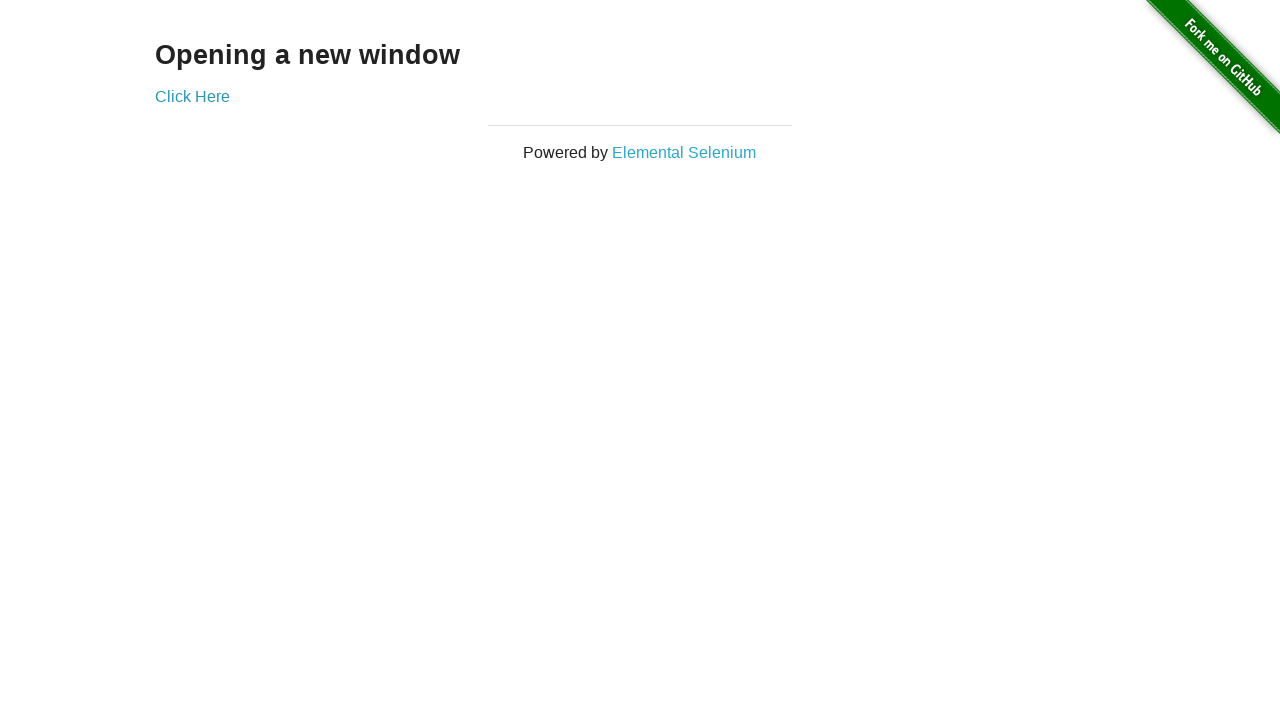

New window opened and captured
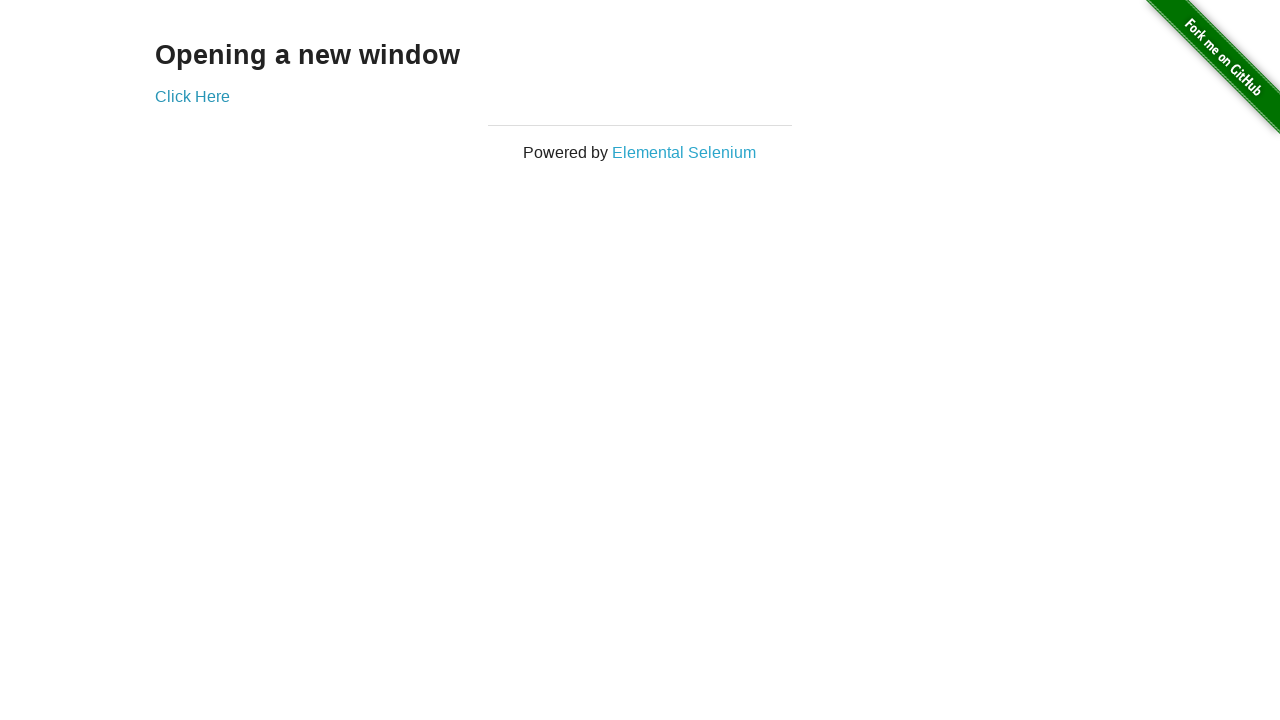

New page loaded completely
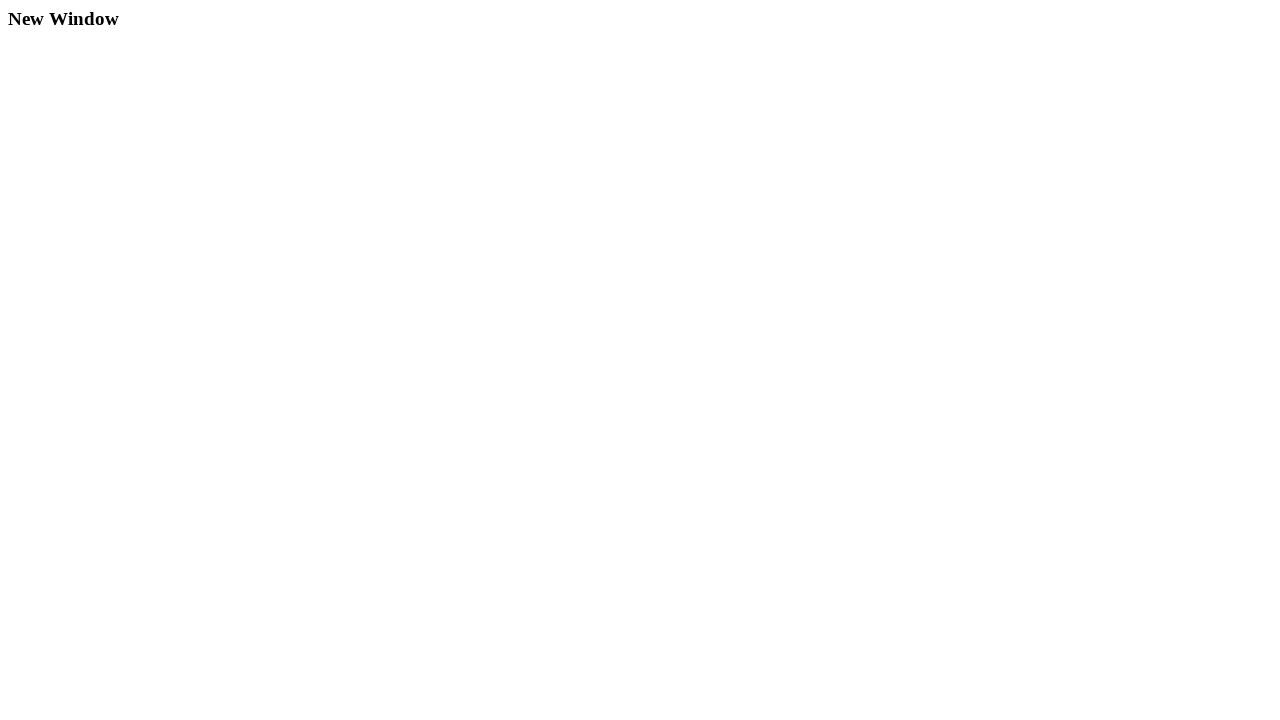

Verified example content exists in new window
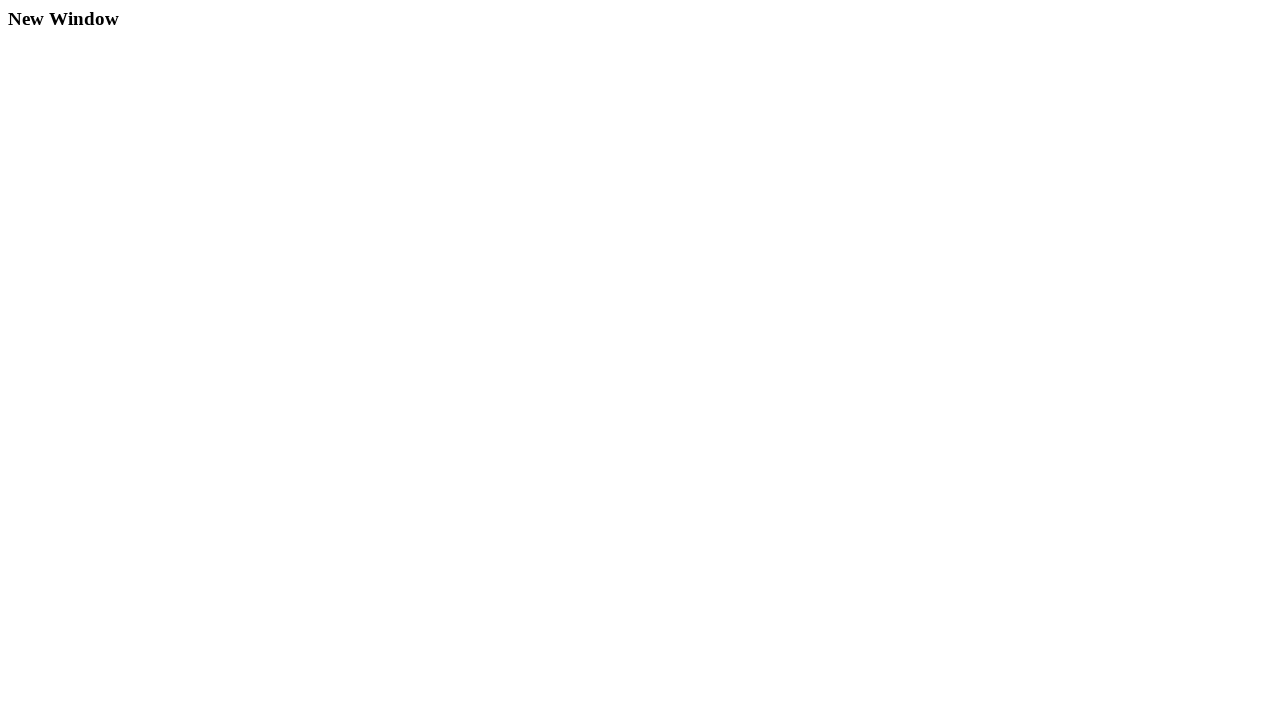

Verified example heading exists in original window
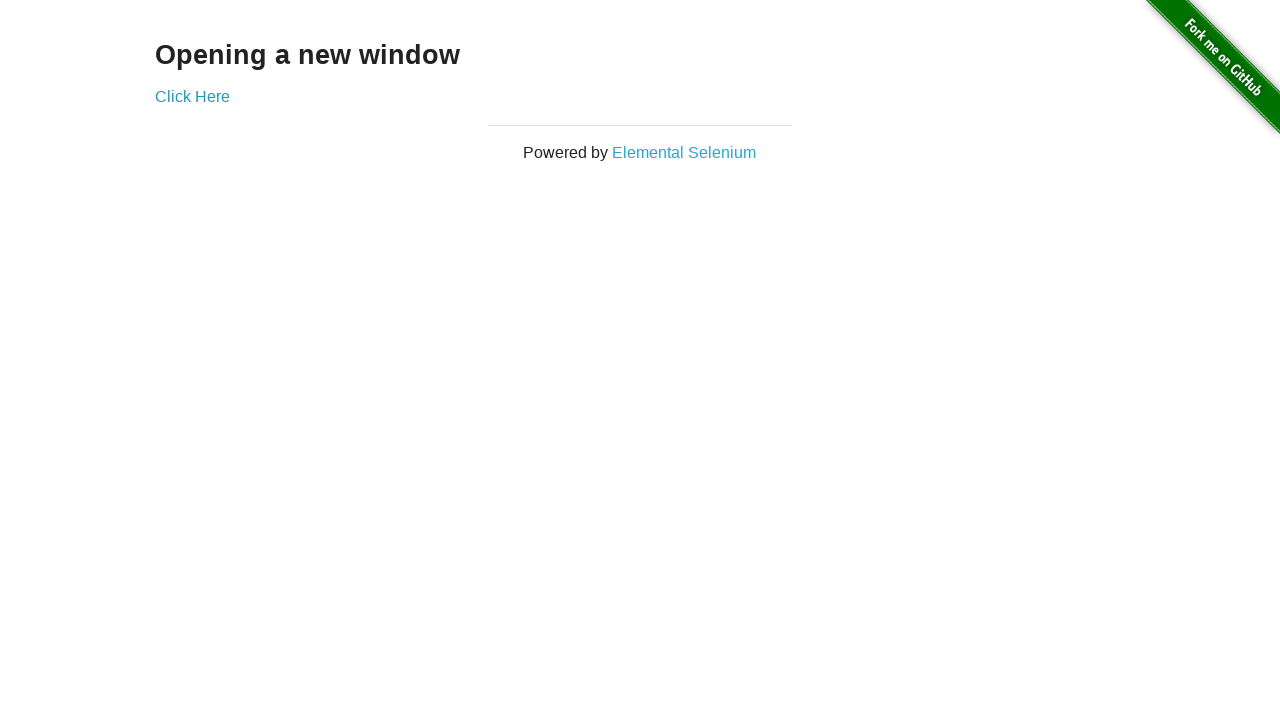

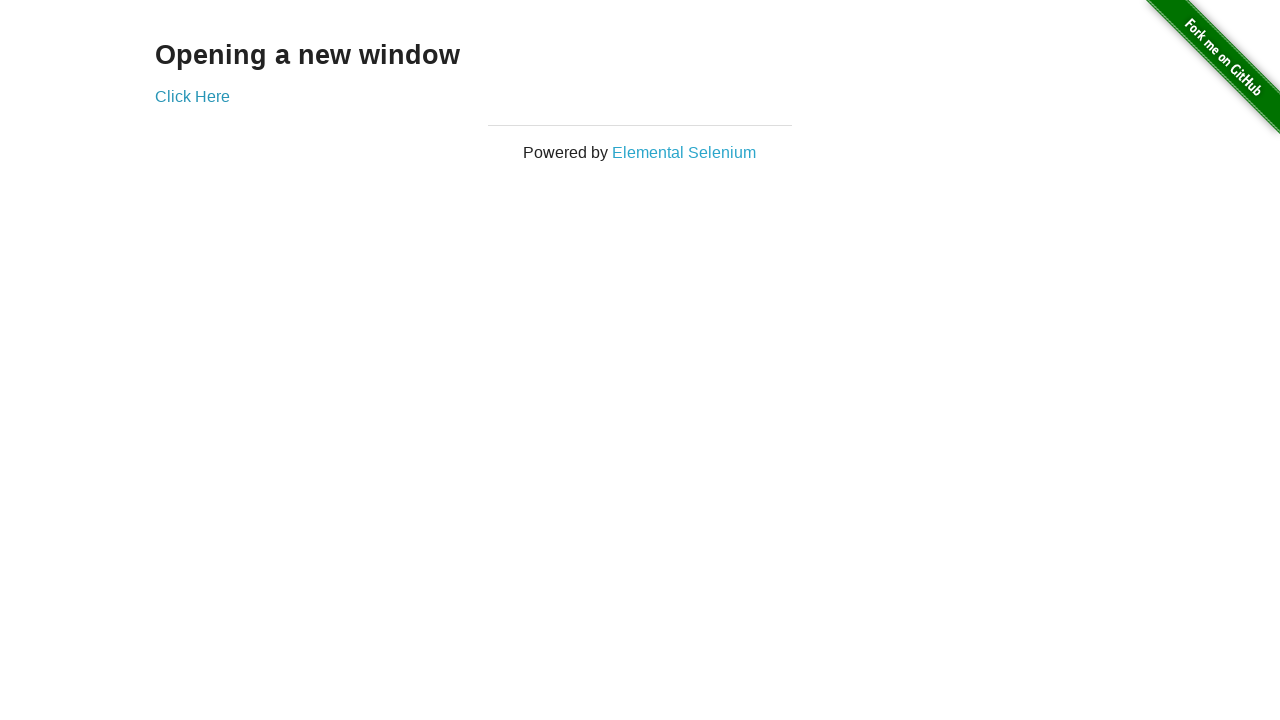